Tests handling of JavaScript alert popups by clicking a button that triggers an alert and then accepting it

Starting URL: http://www.tizag.com/javascriptT/javascriptalert.php

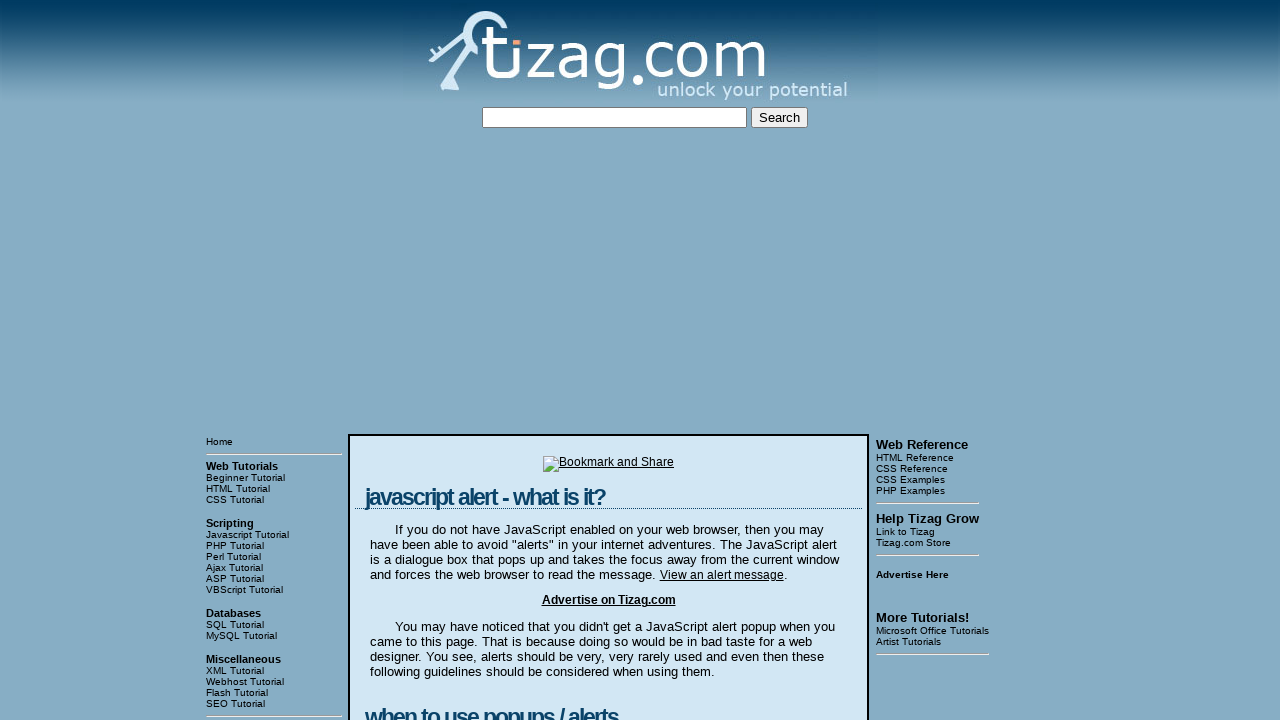

Clicked button to trigger JavaScript alert at (428, 361) on xpath=//html/body/table[3]/tbody/tr[1]/td[2]/table/tbody/tr/td/div[4]/form/input
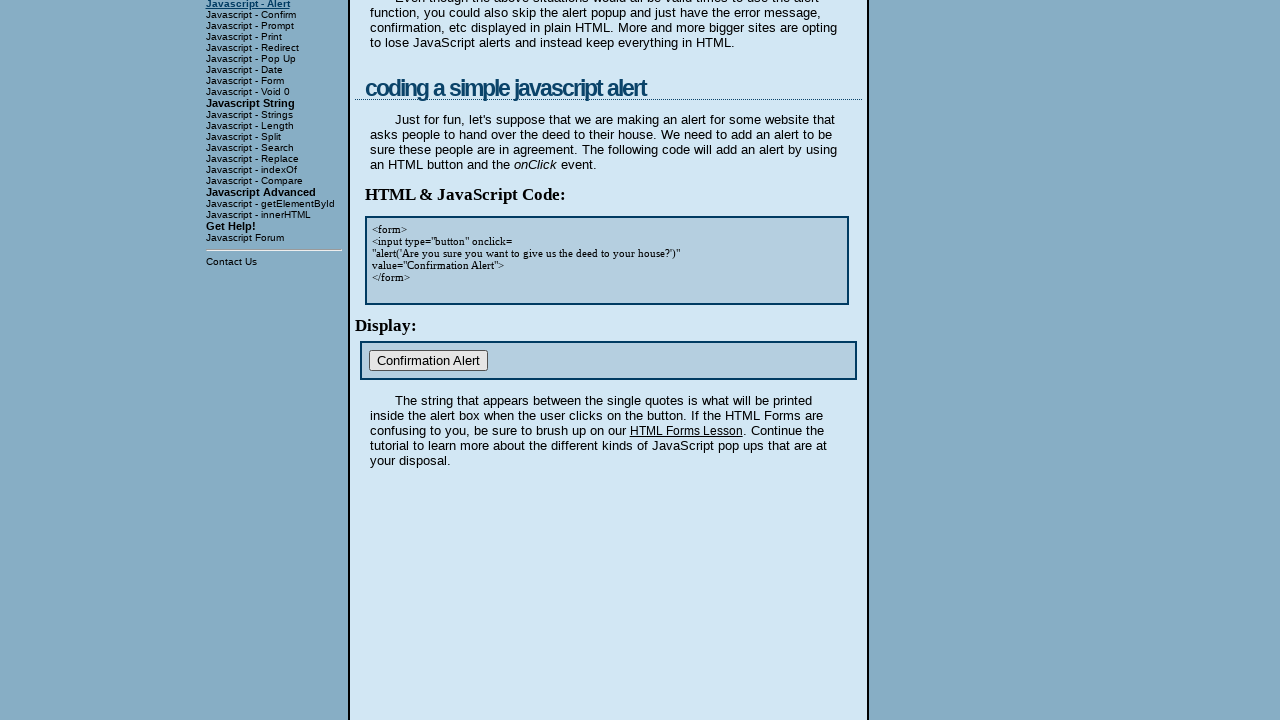

Set up dialog handler to accept alerts
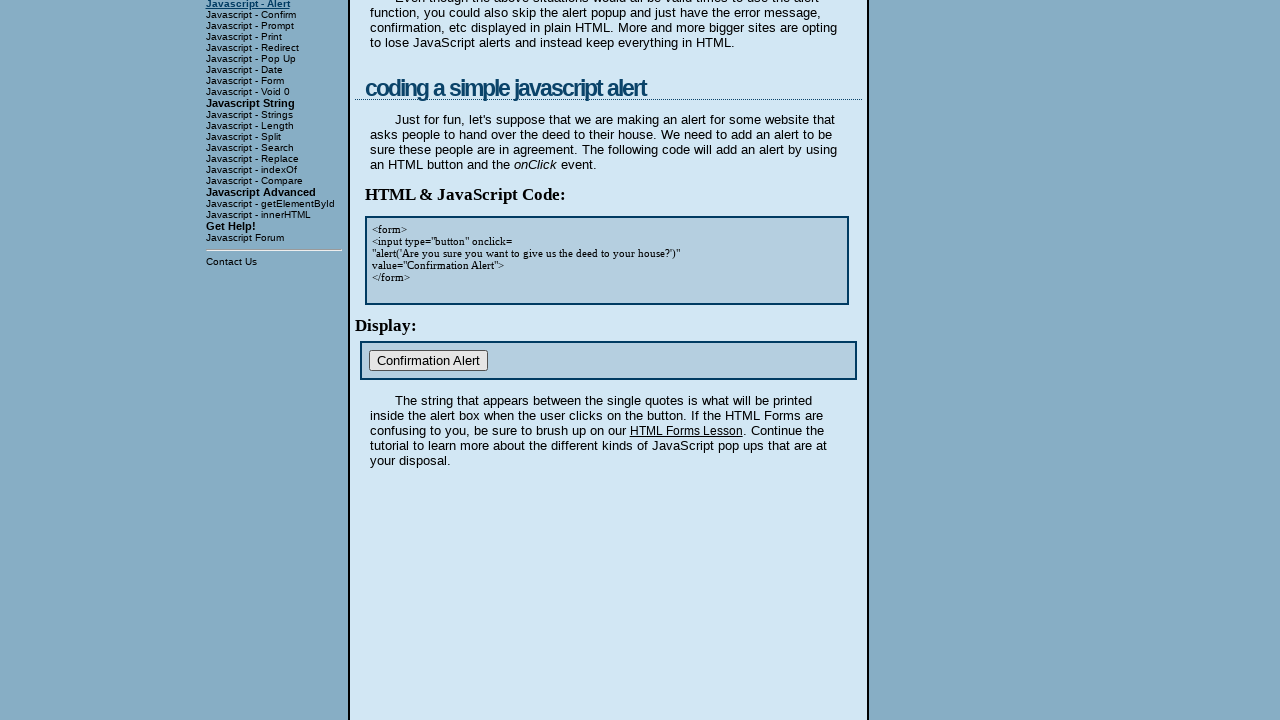

Clicked button again to trigger alert with handler ready at (428, 361) on xpath=//html/body/table[3]/tbody/tr[1]/td[2]/table/tbody/tr/td/div[4]/form/input
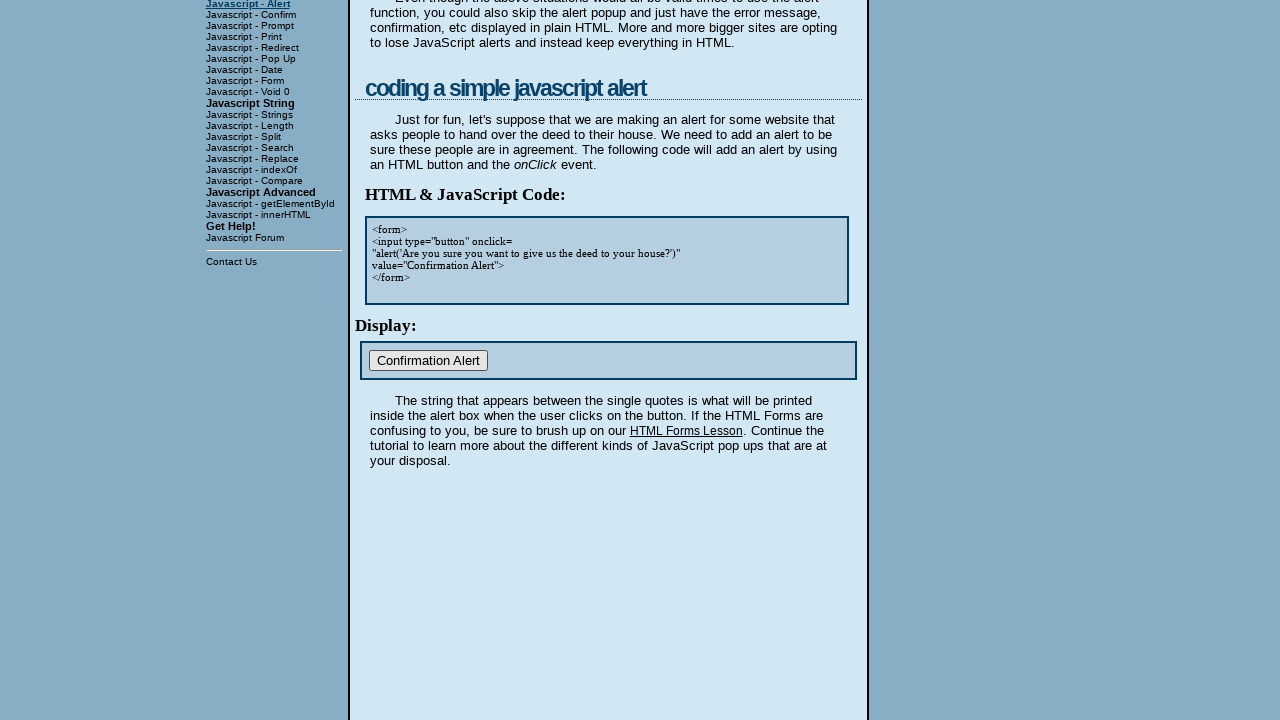

Waited for alert dialog to be handled
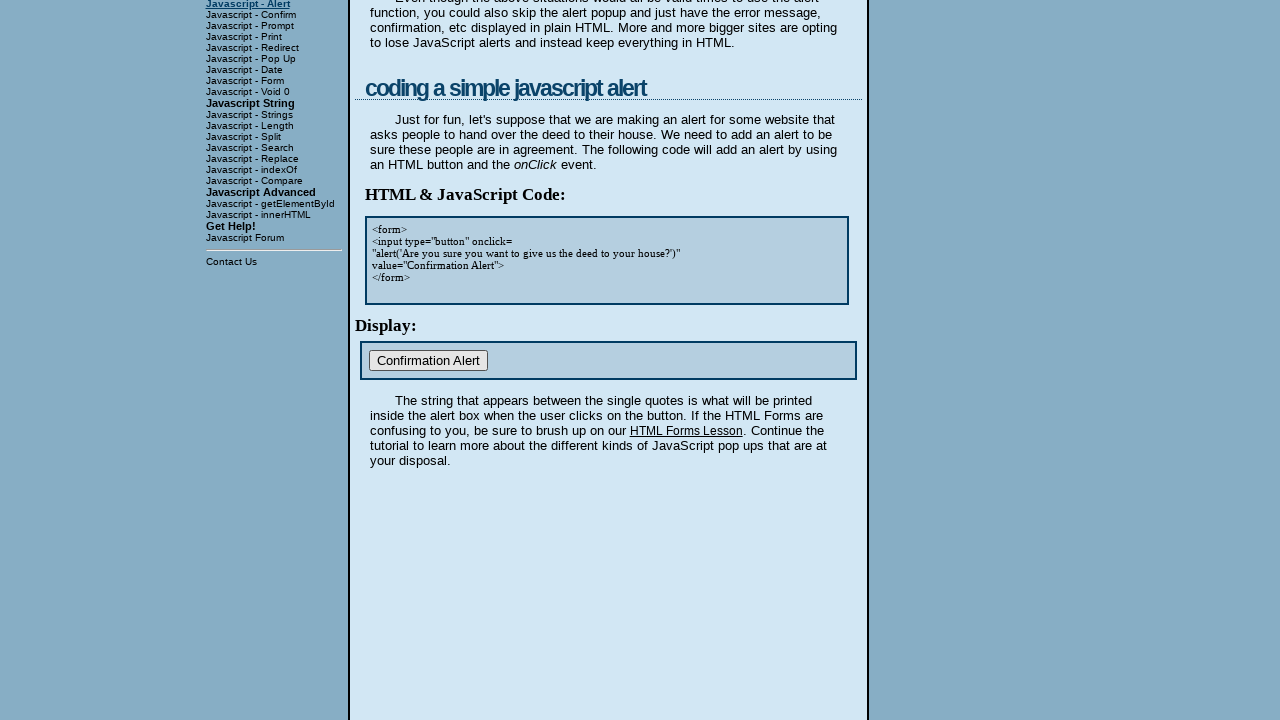

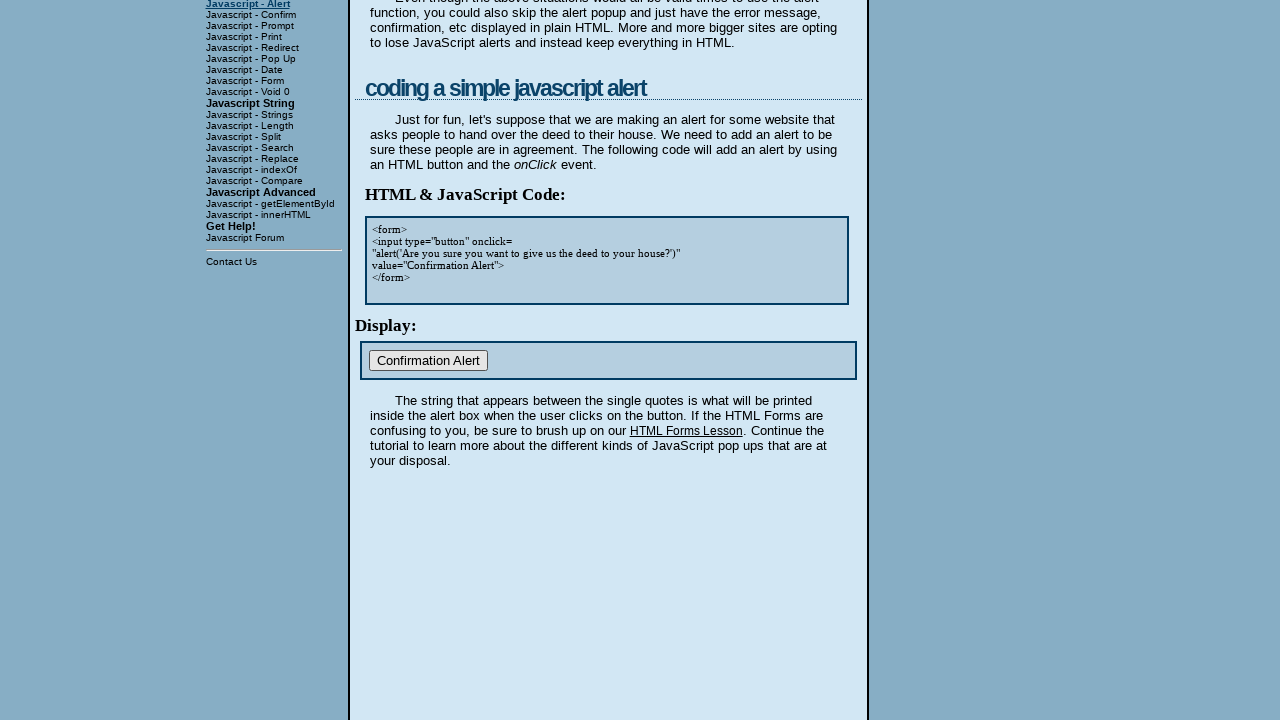